Tests the complete order flow including country selection from a dropdown

Starting URL: https://rahulshettyacademy.com/seleniumPractise/#/

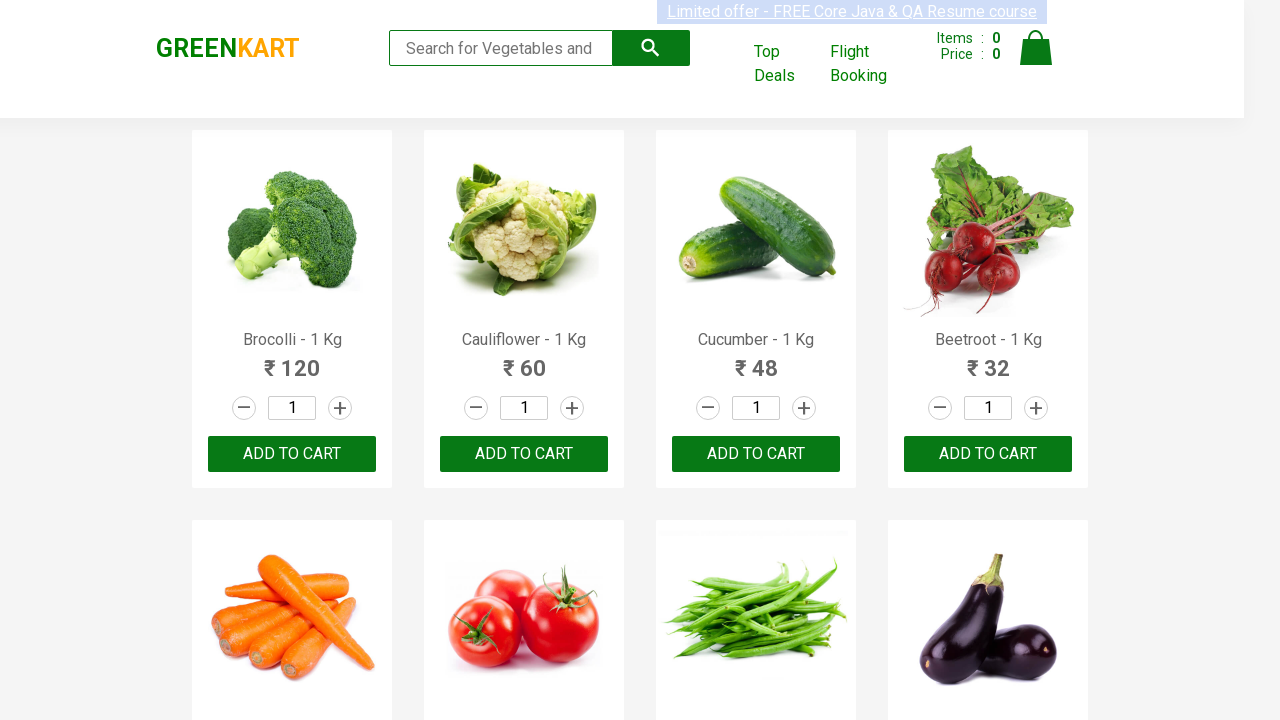

Clicked ADD TO CART button on first product at (292, 454) on .product >> nth=0 >> button:has-text("ADD TO CART")
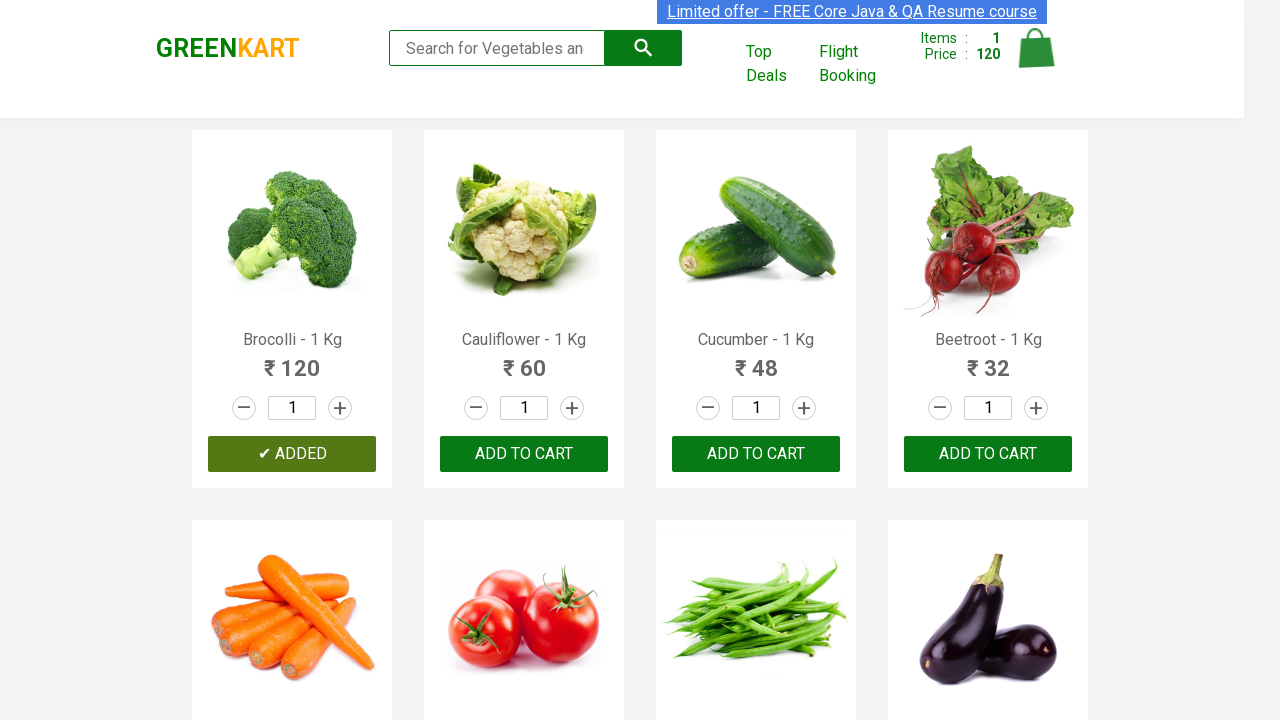

Clicked cart icon to view shopping cart at (1036, 59) on .cart-icon
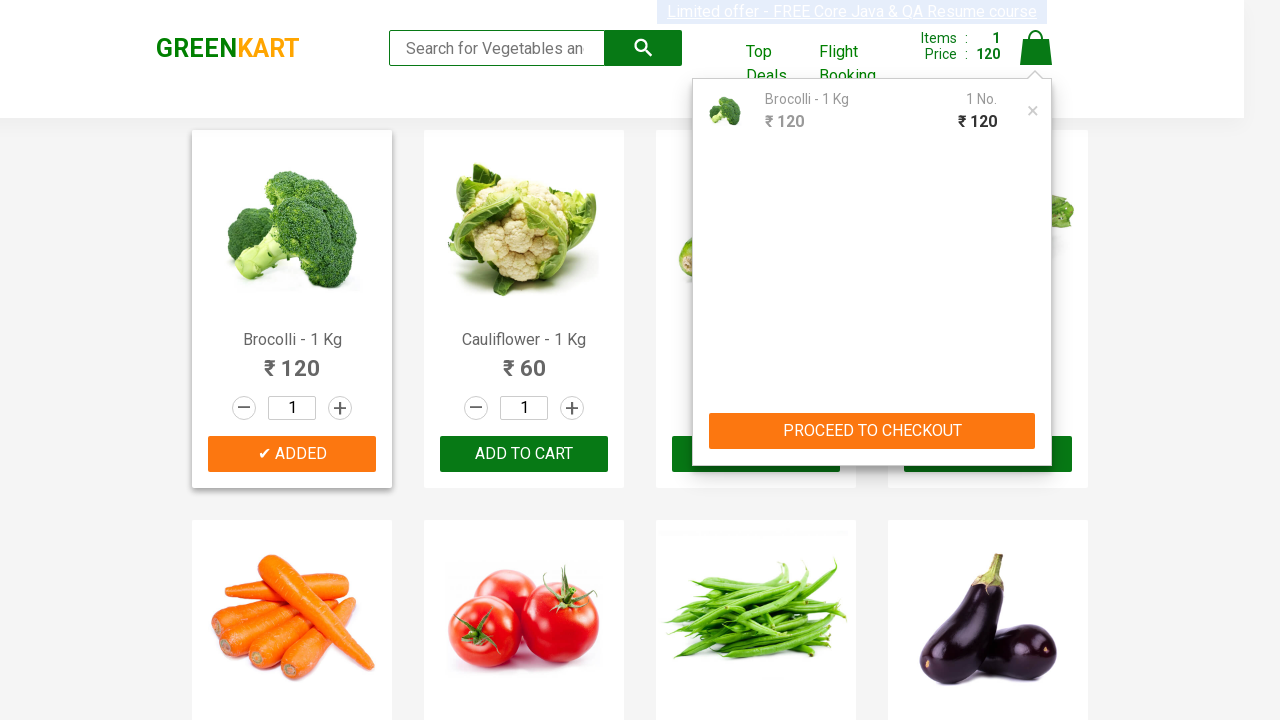

Clicked PROCEED TO CHECKOUT button at (872, 431) on .action-block button:has-text("PROCEED TO CHECKOUT")
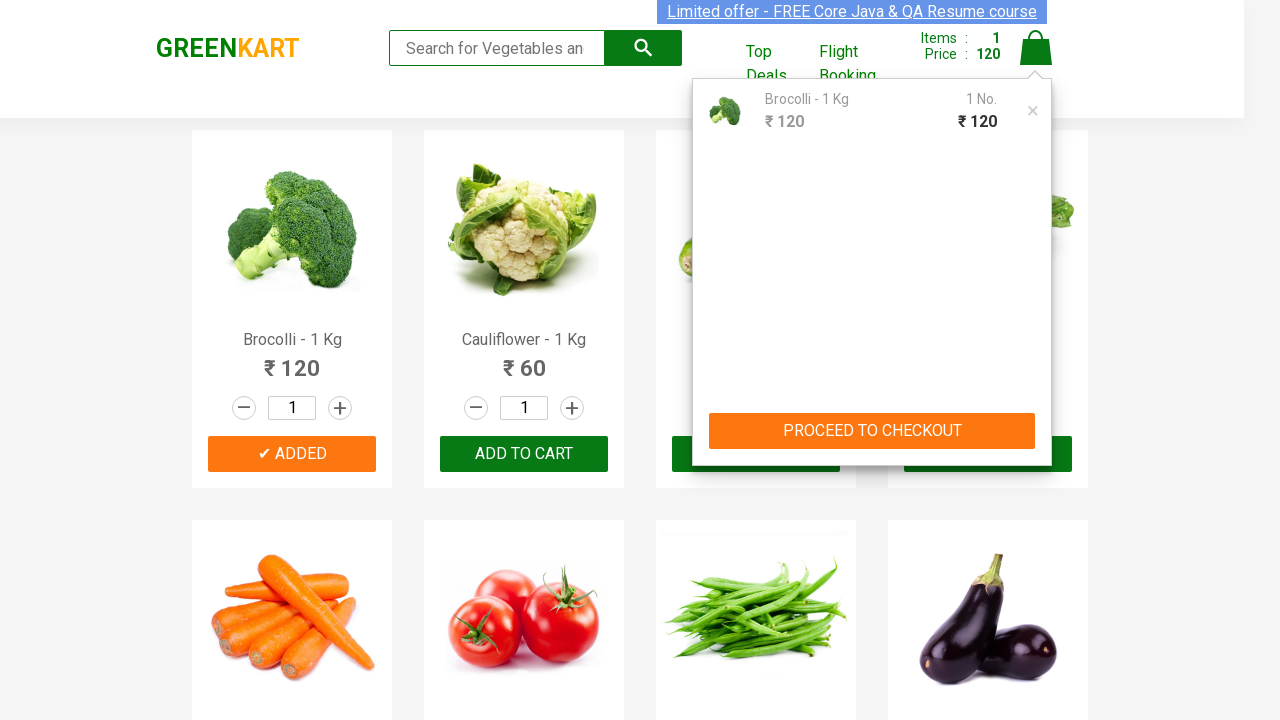

Clicked Place Order button at (1036, 420) on button:has-text("Place Order")
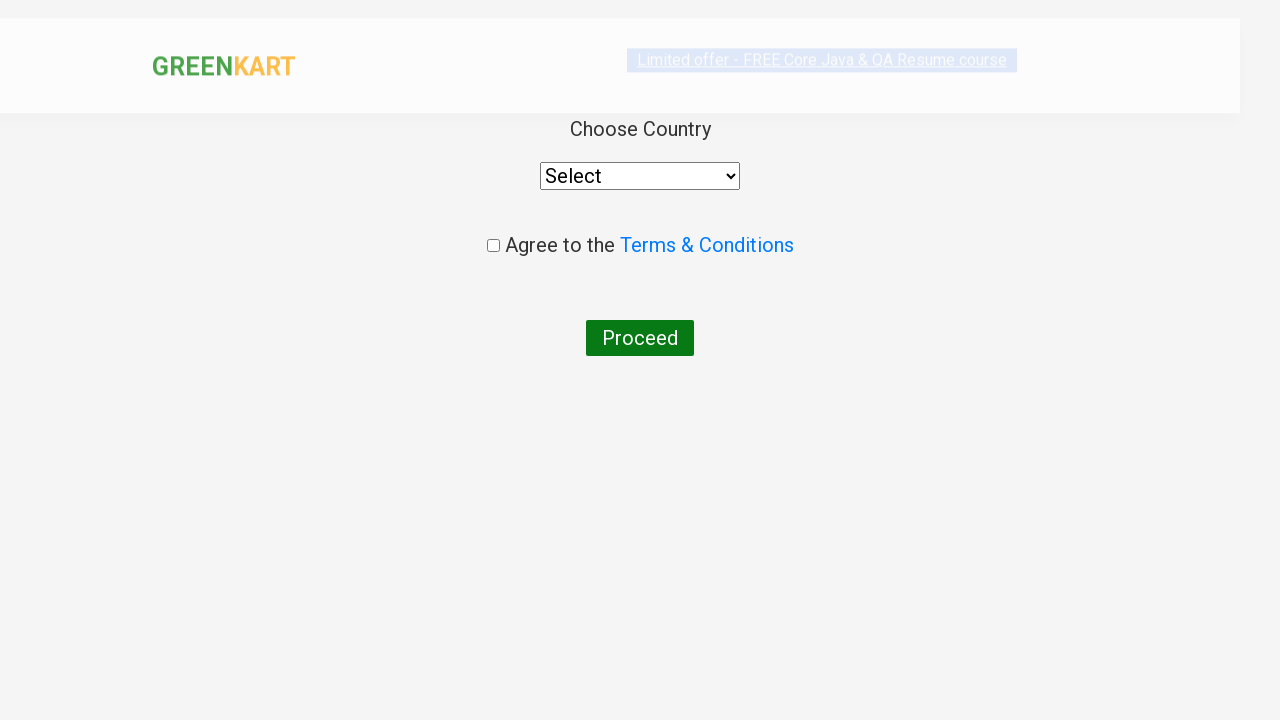

Selected Greece from country dropdown on select
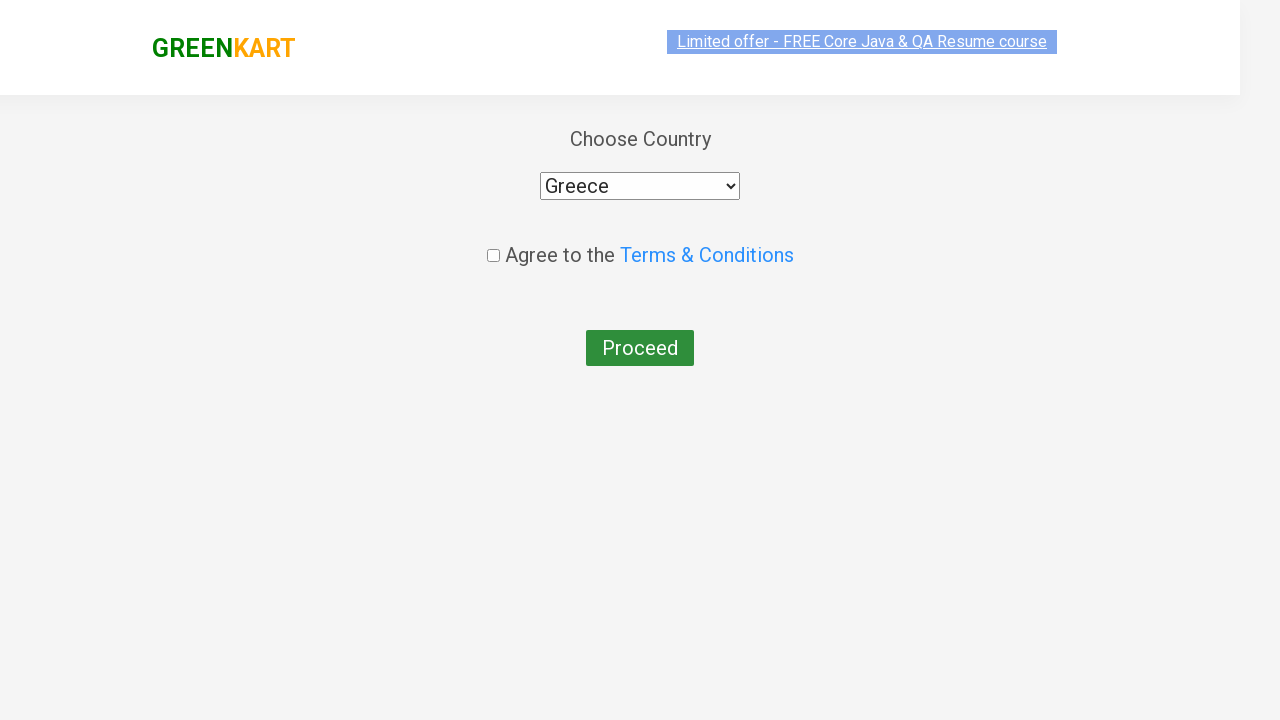

Retrieved selected country value from dropdown
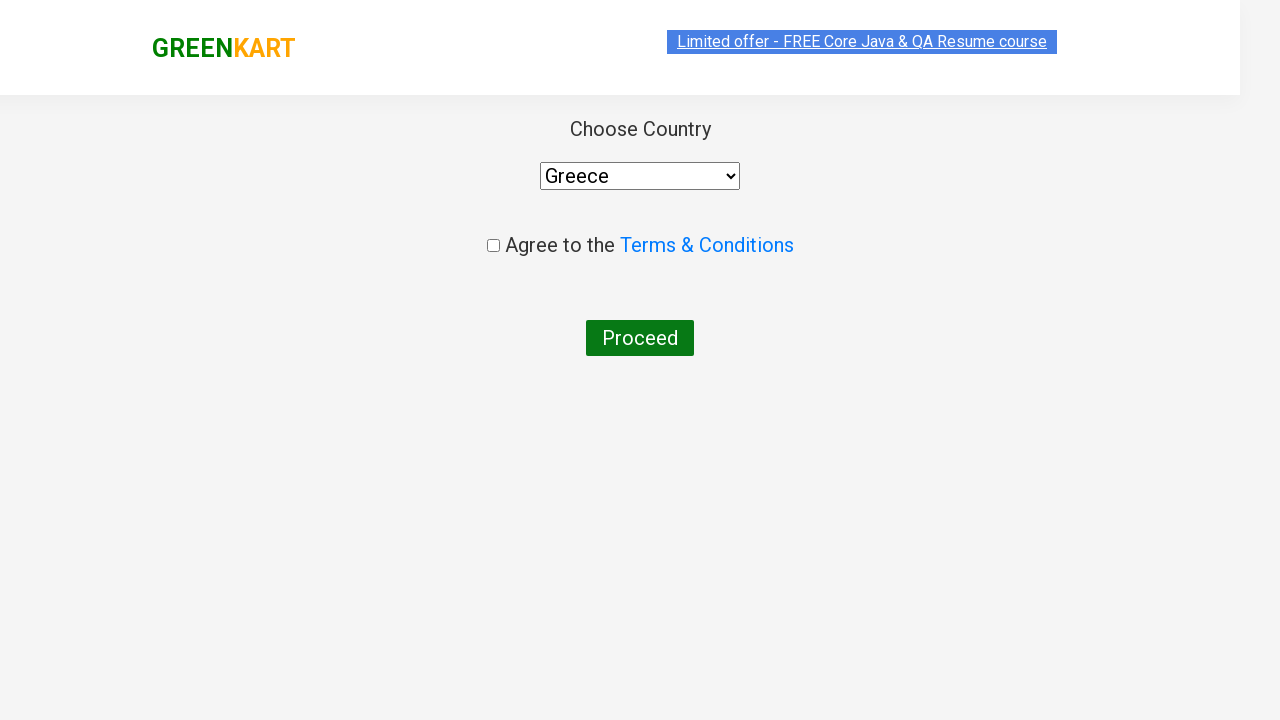

Verified that Greece was successfully selected in the dropdown
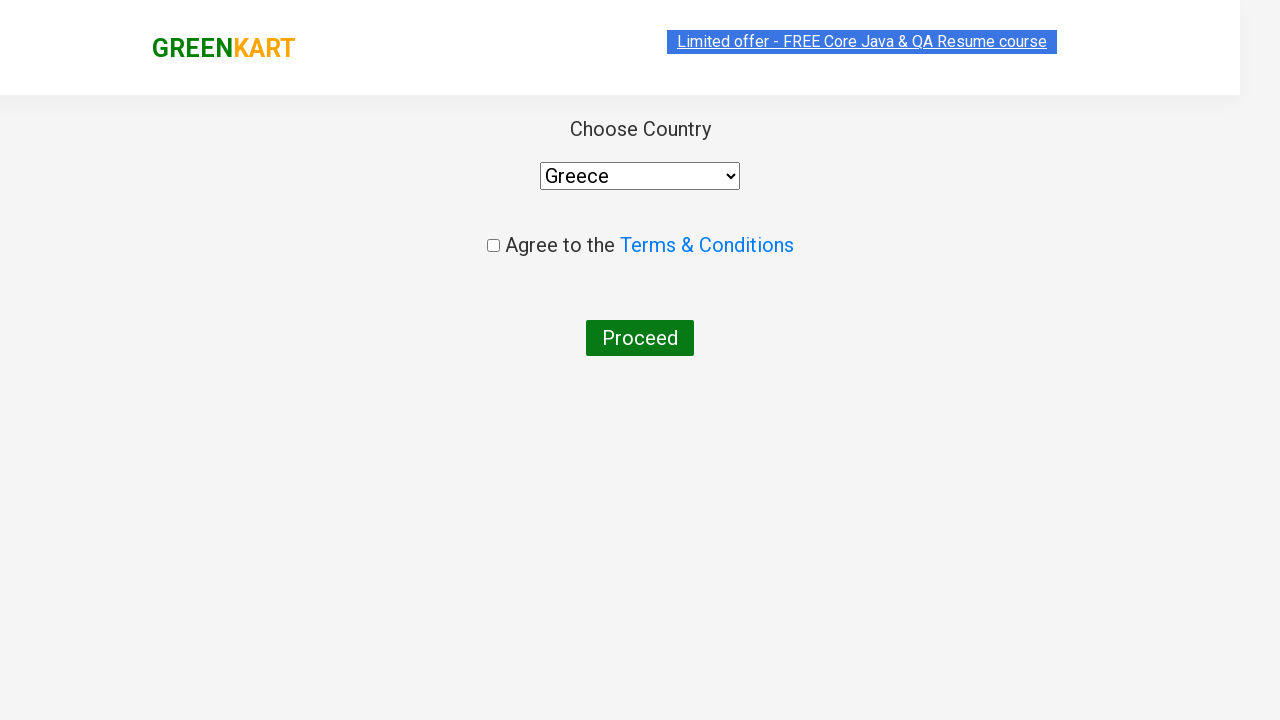

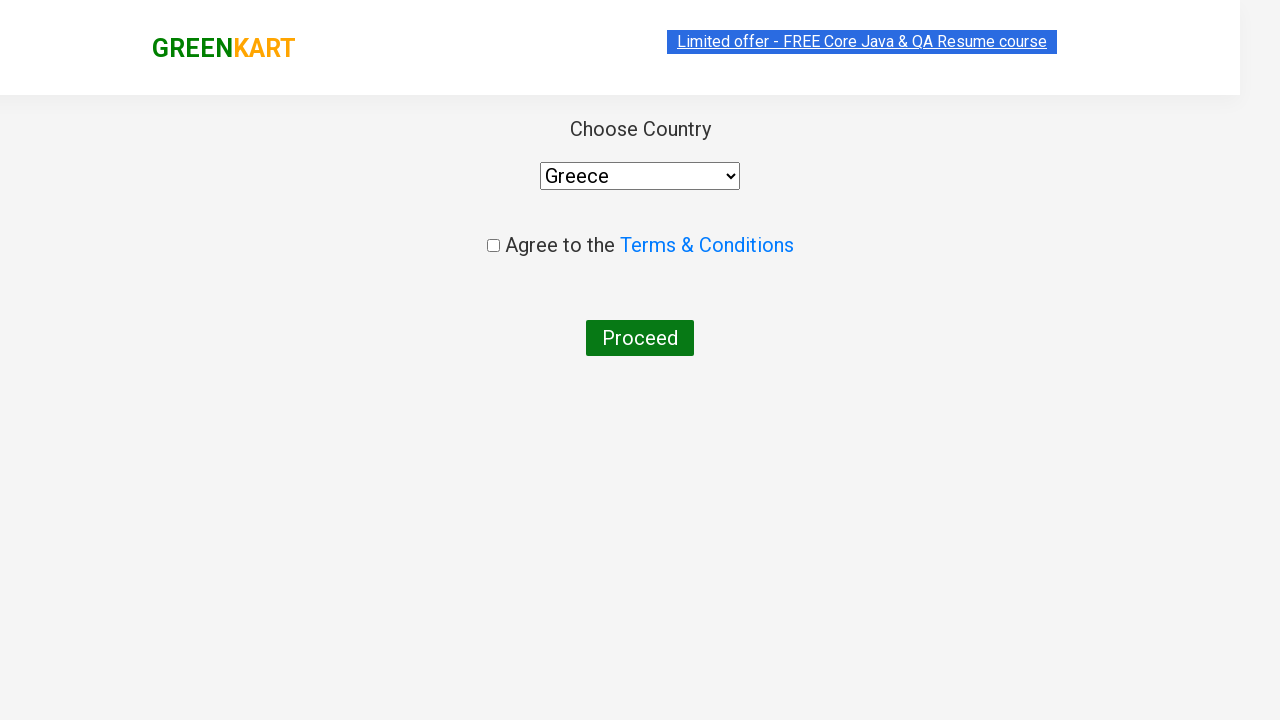